Verifies UI elements on the NextBaseCRM login page, including the "Remember me" checkbox label text, "Forgot your password?" link text, and the href attribute of the forgot password link.

Starting URL: https://login1.nextbasecrm.com/

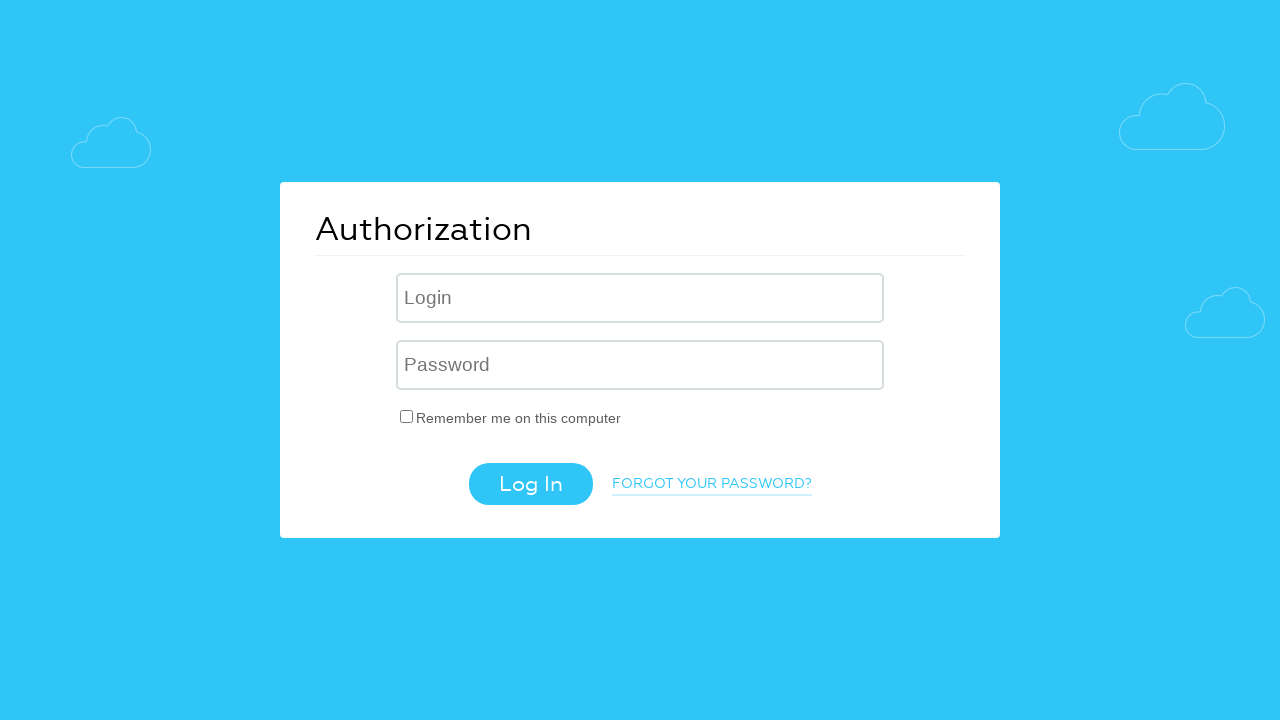

Waited for login page to load (domcontentloaded)
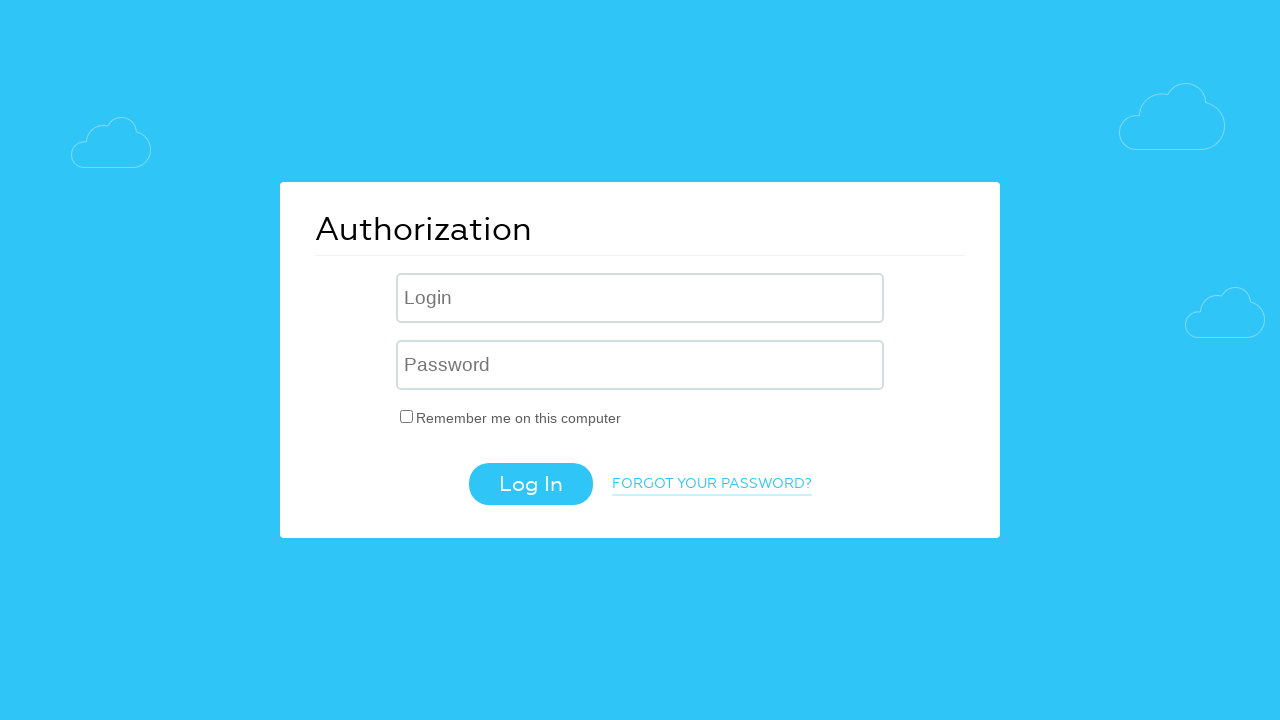

Located 'Remember me on this computer' label element
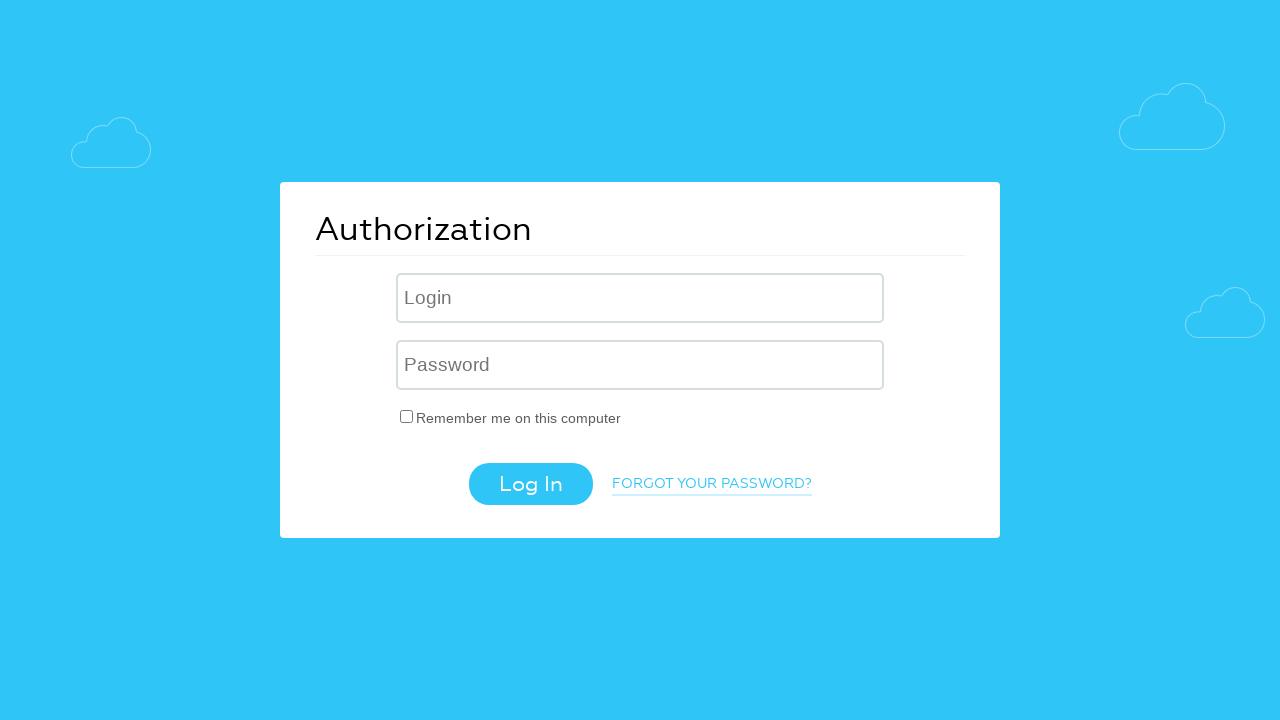

'Remember me on this computer' label is now visible
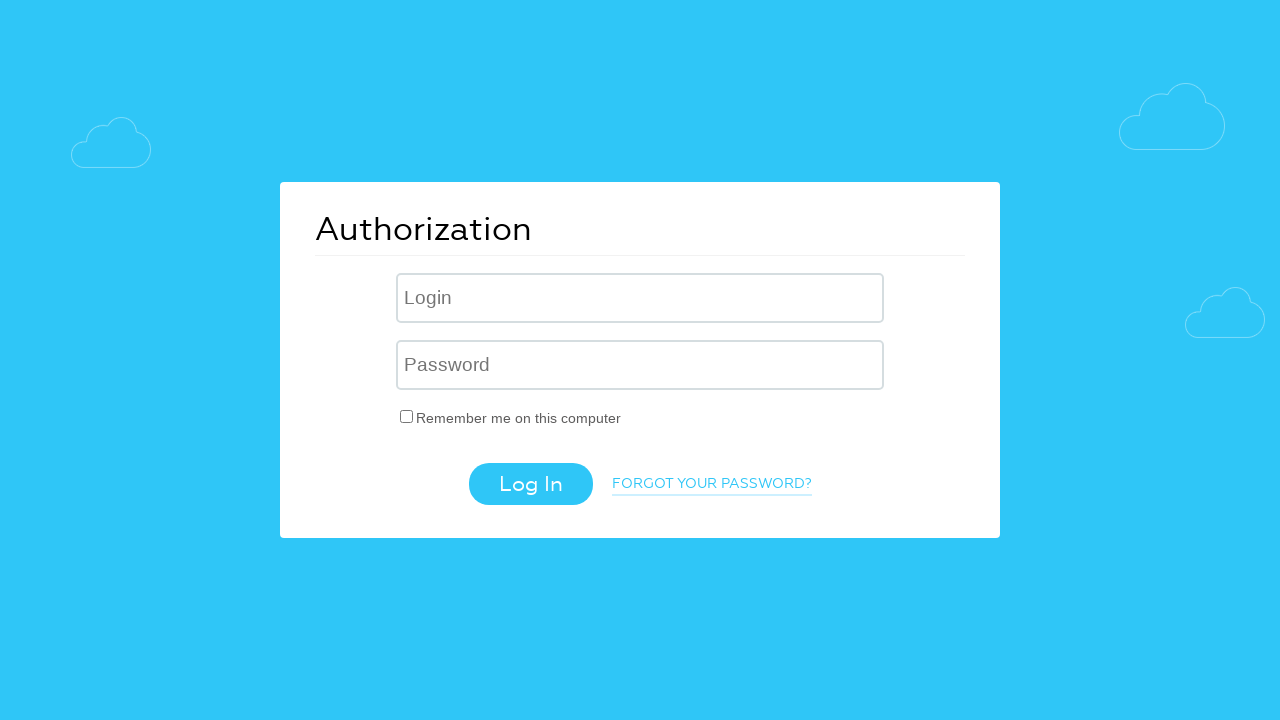

Retrieved text content from 'Remember me' label: 'Remember me on this computer'
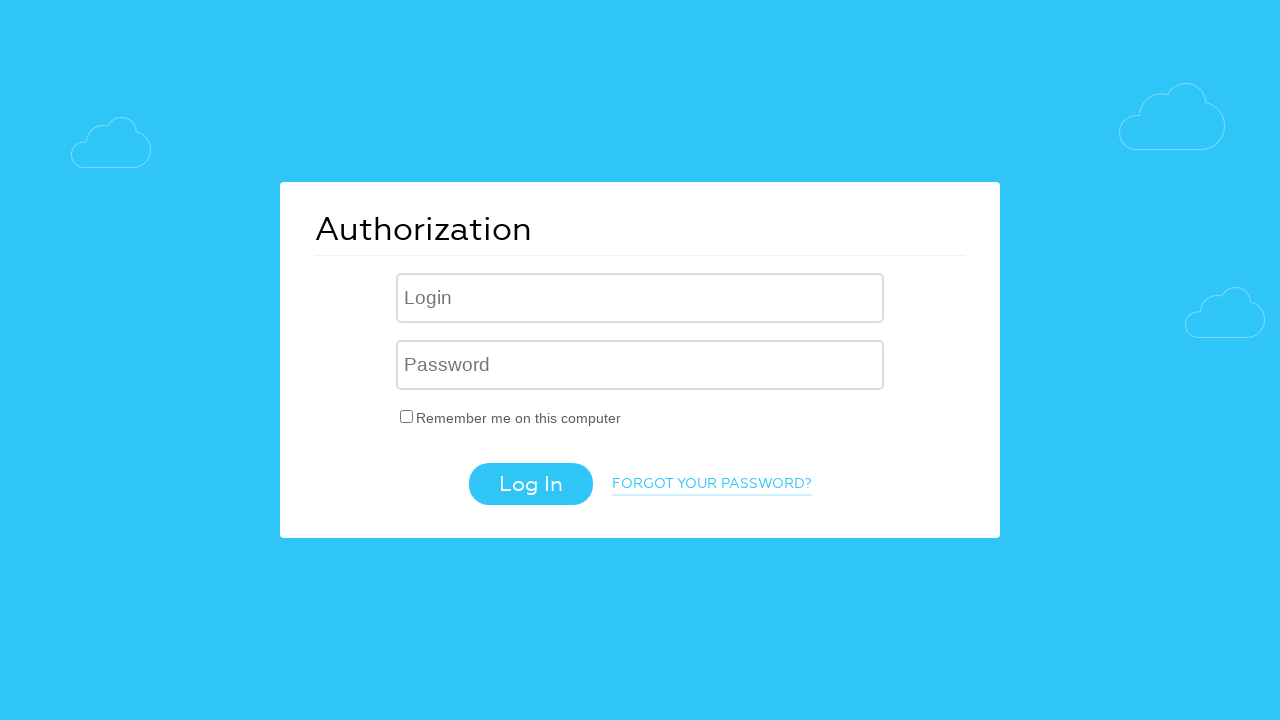

Assertion passed: 'Remember me on this computer' label text is correct
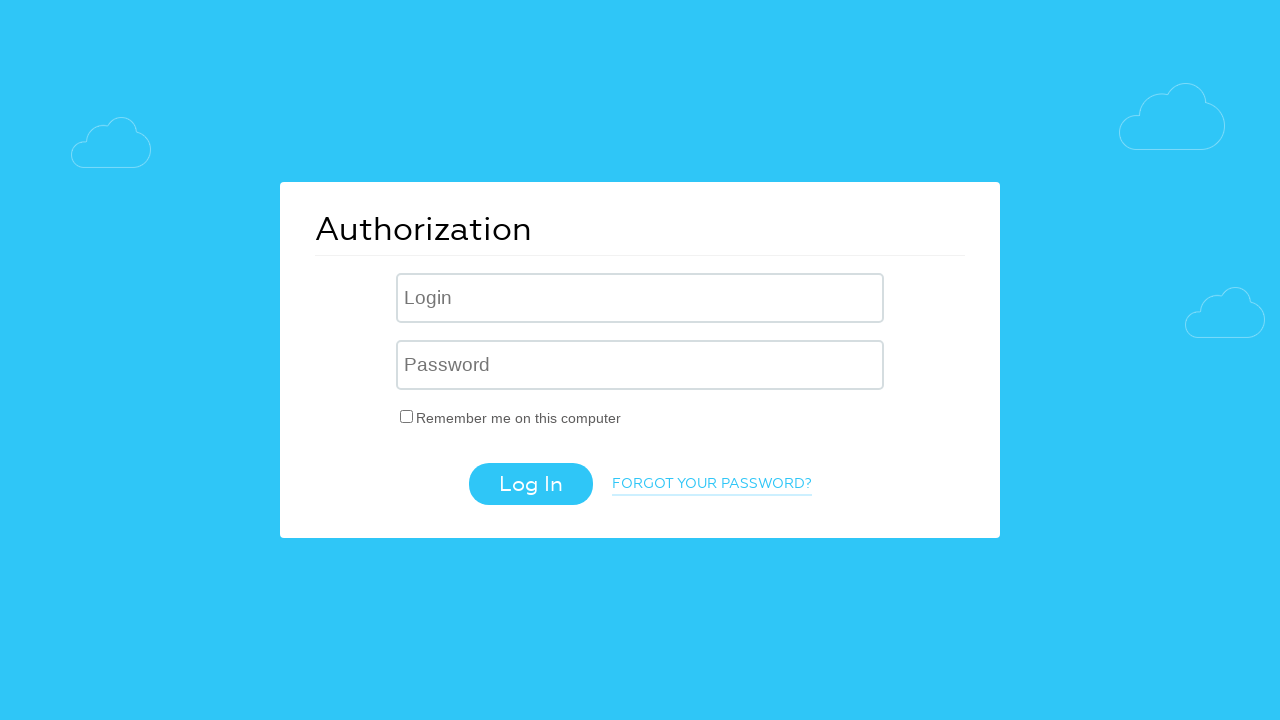

Located 'Forgot your password?' link element
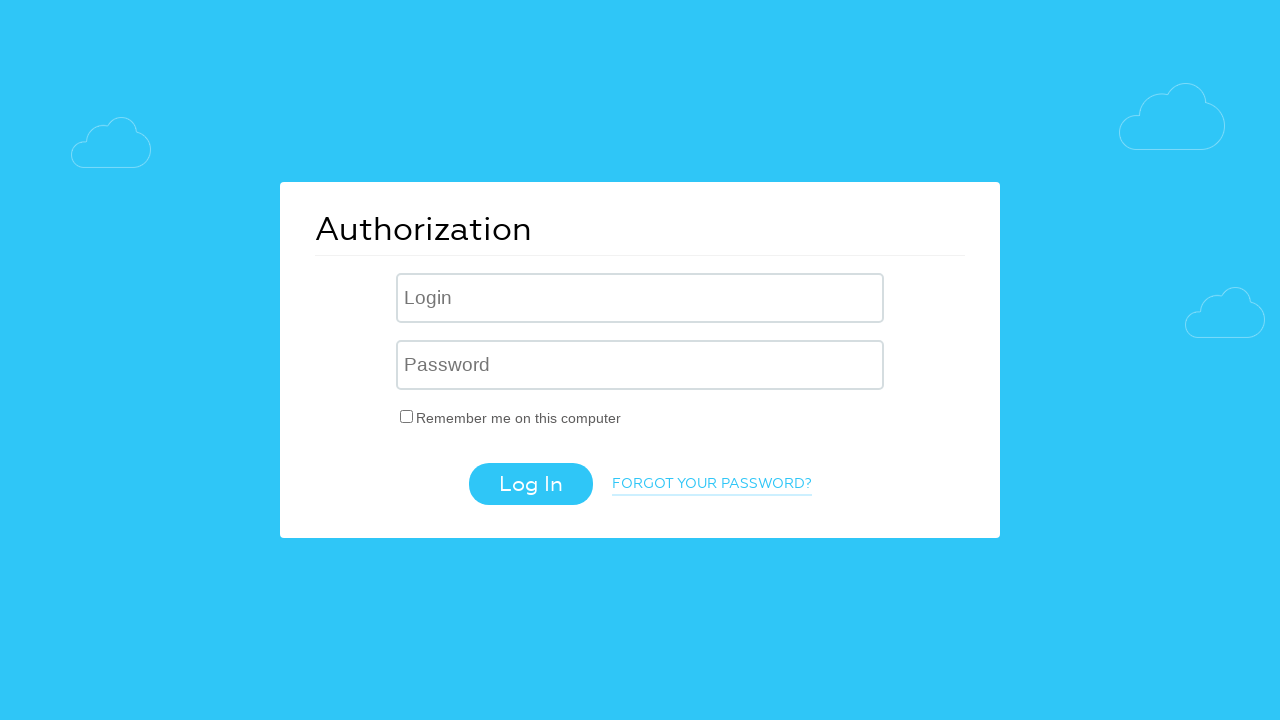

'Forgot your password?' link is now visible
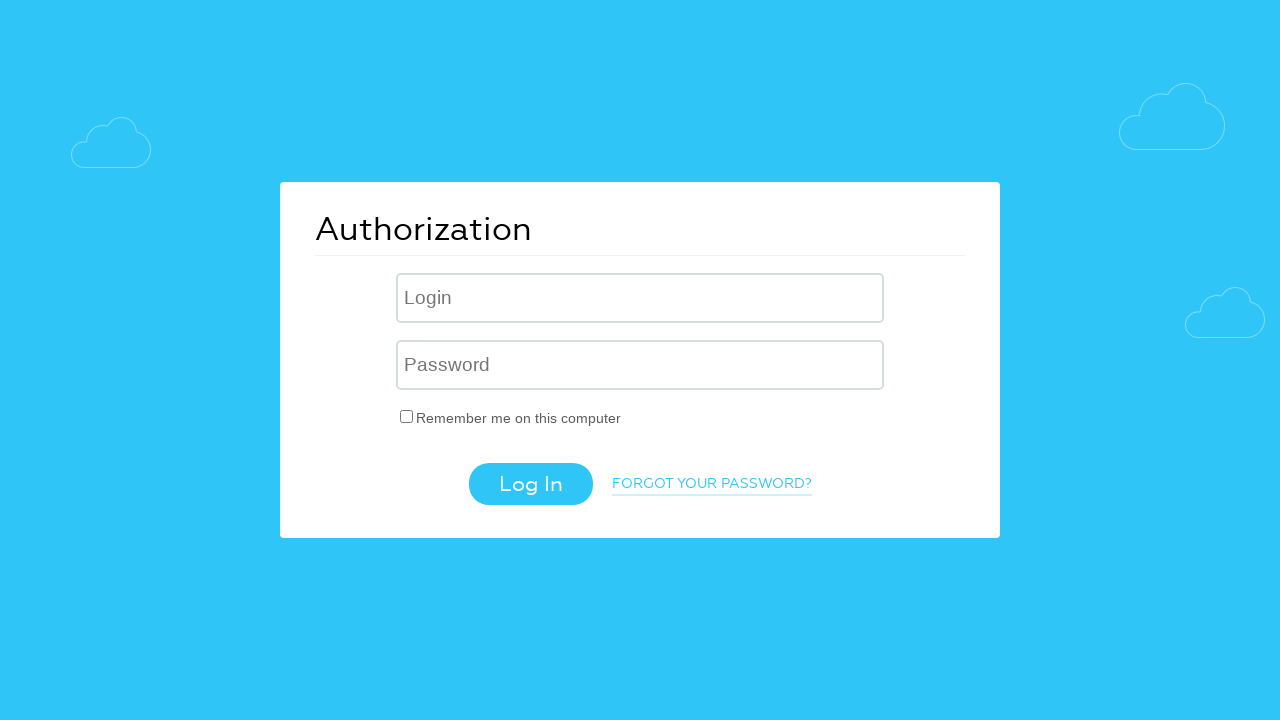

Retrieved text content from 'Forgot your password?' link: 'Forgot your password?'
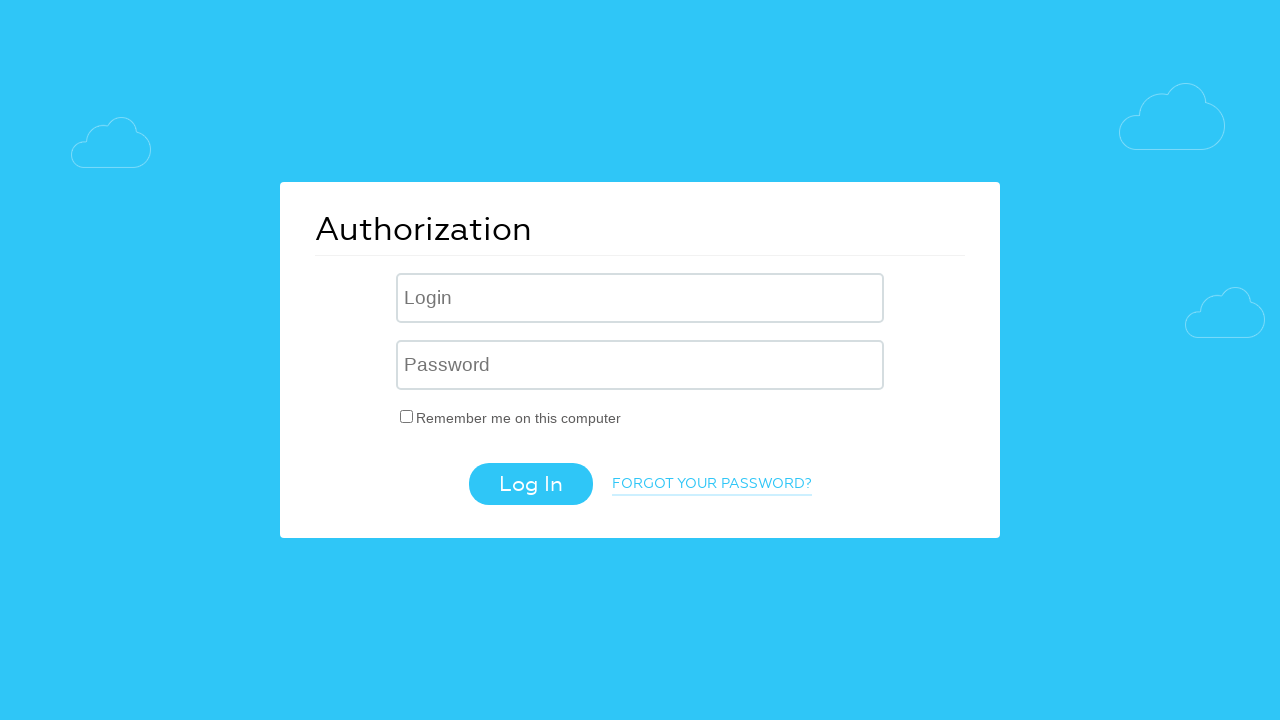

Assertion passed: 'Forgot your password?' link text is correct
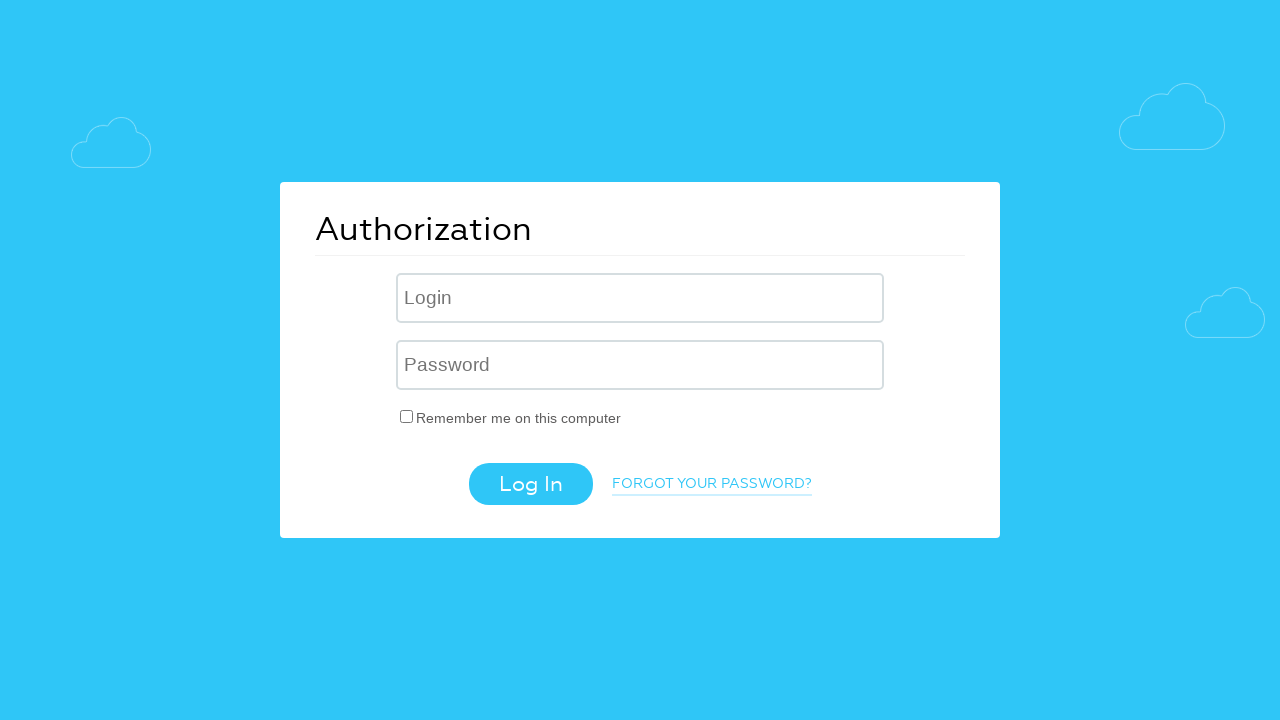

Retrieved href attribute from 'Forgot your password?' link: '/?forgot_password=yes'
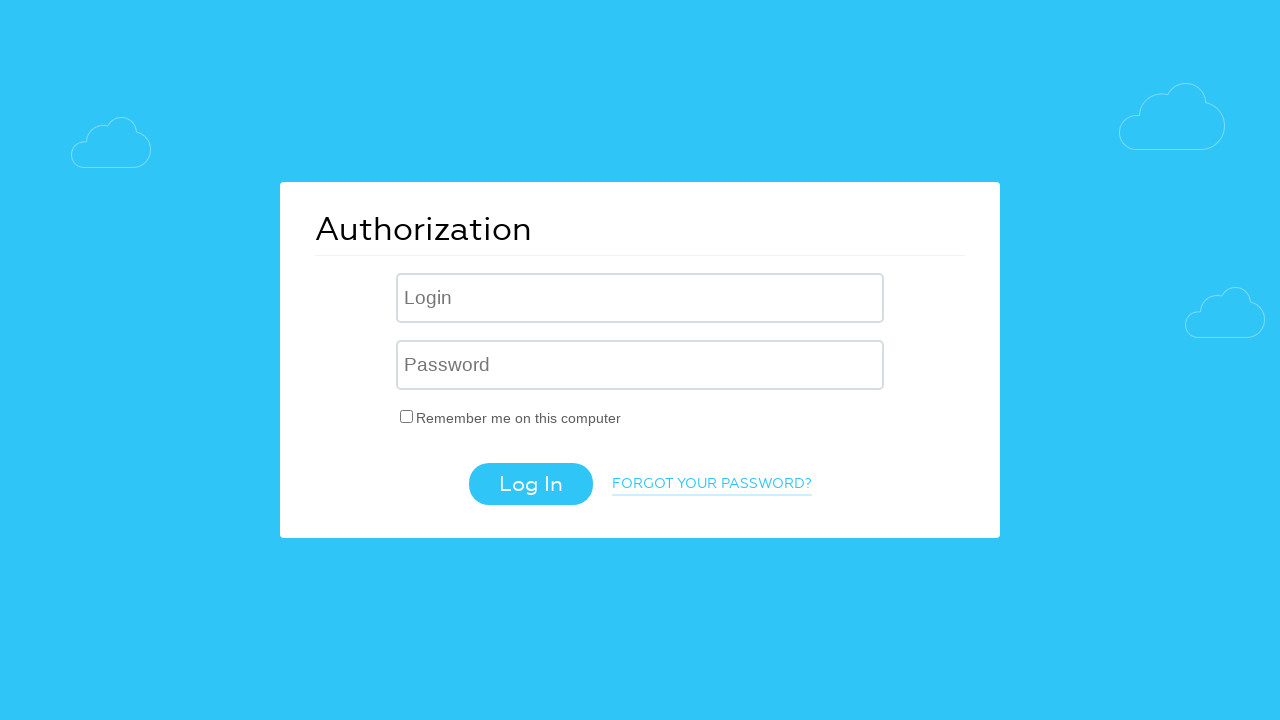

Assertion passed: 'Forgot your password?' link href contains 'forgot_password=yes'
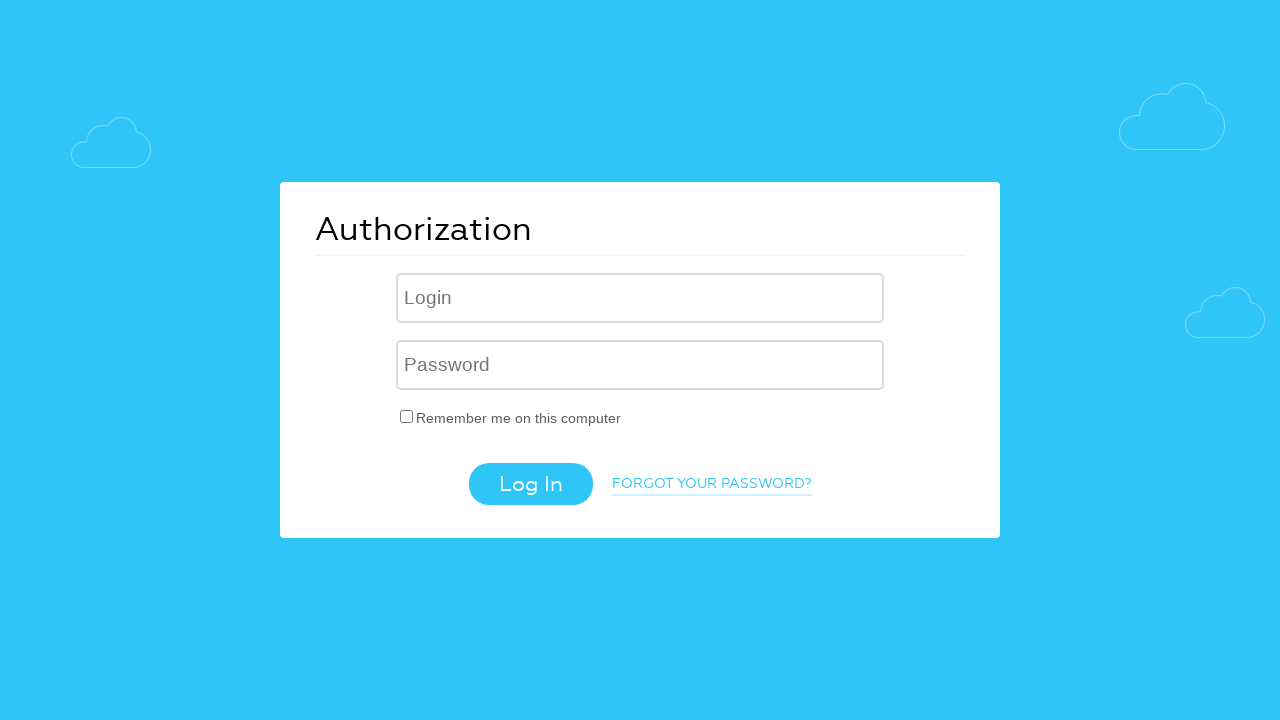

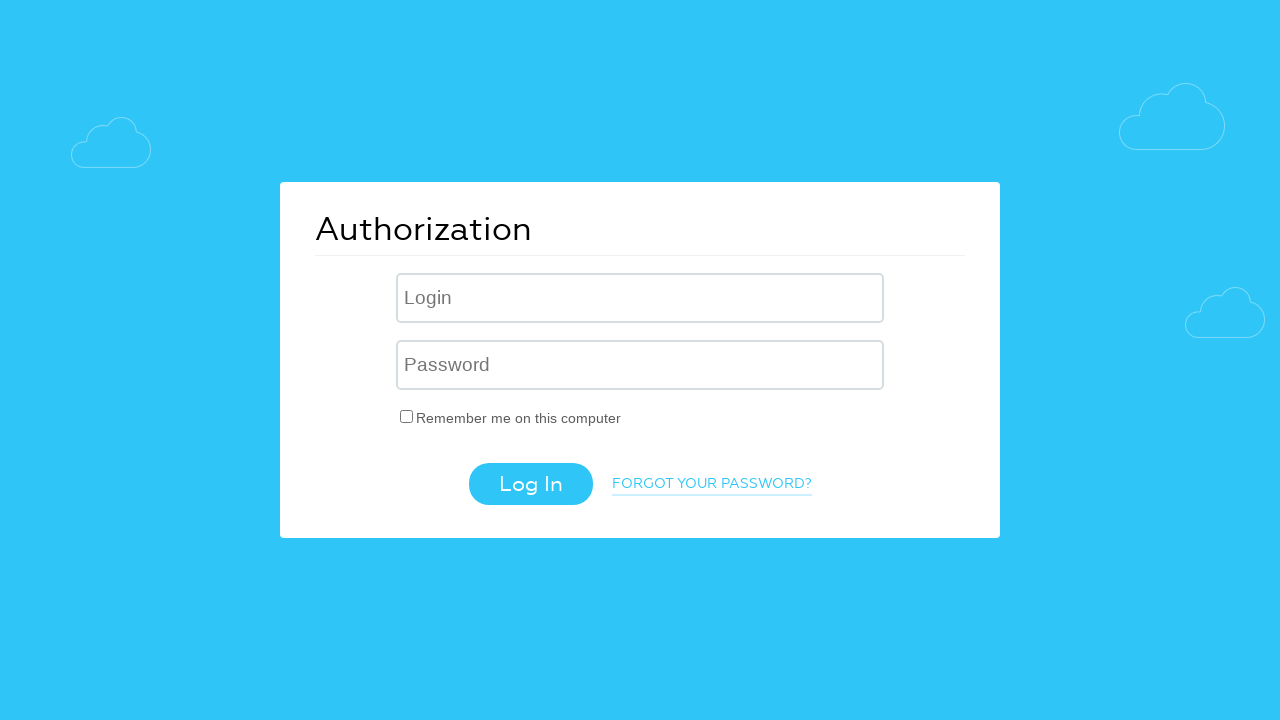